Tests form submission by clicking a link with a mathematically calculated text value, then filling out a form with personal information (first name, last name, city, country) and submitting it.

Starting URL: http://suninjuly.github.io/find_link_text

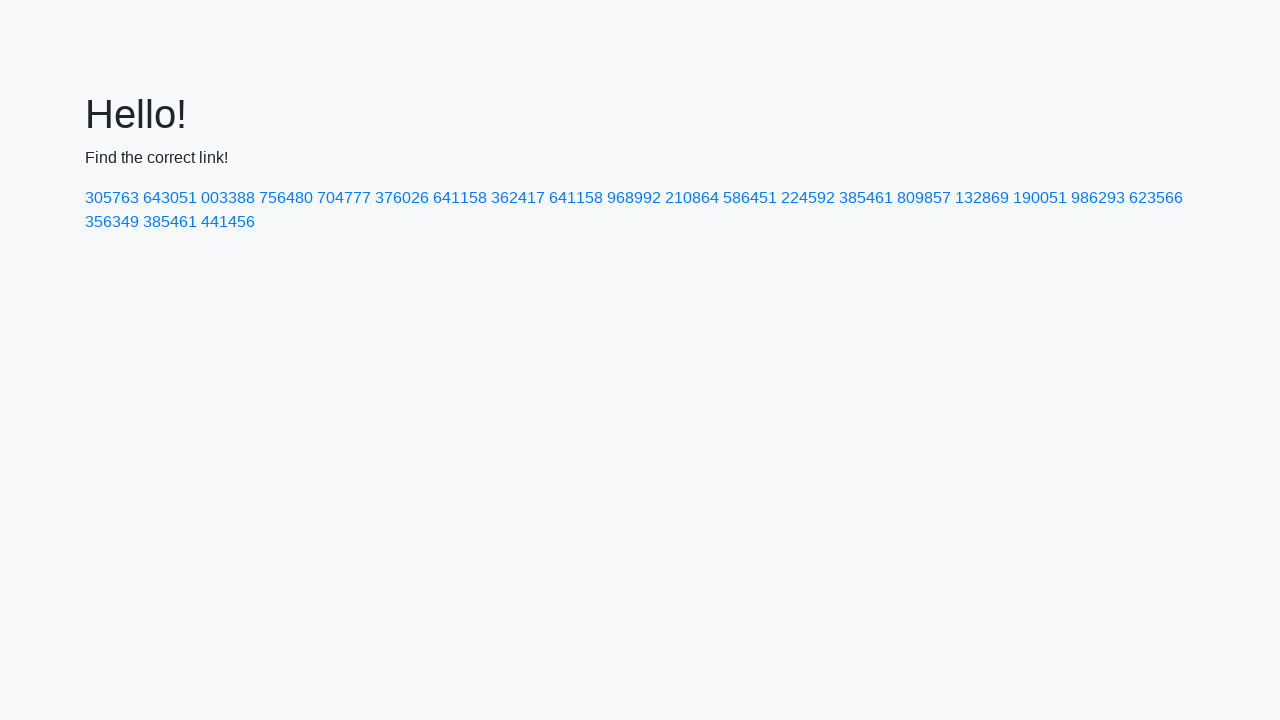

Clicked link with mathematically calculated text value '224592' at (808, 198) on a:has-text('224592')
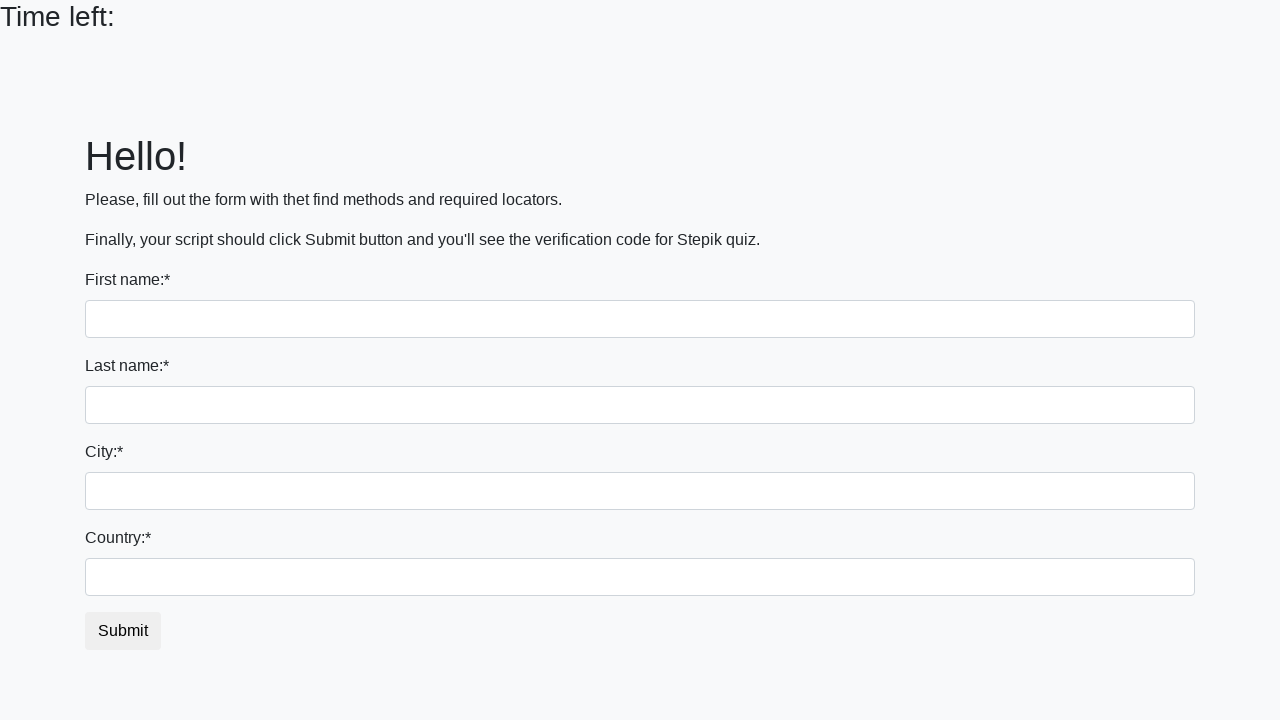

Filled first name field with 'Ivan' on input
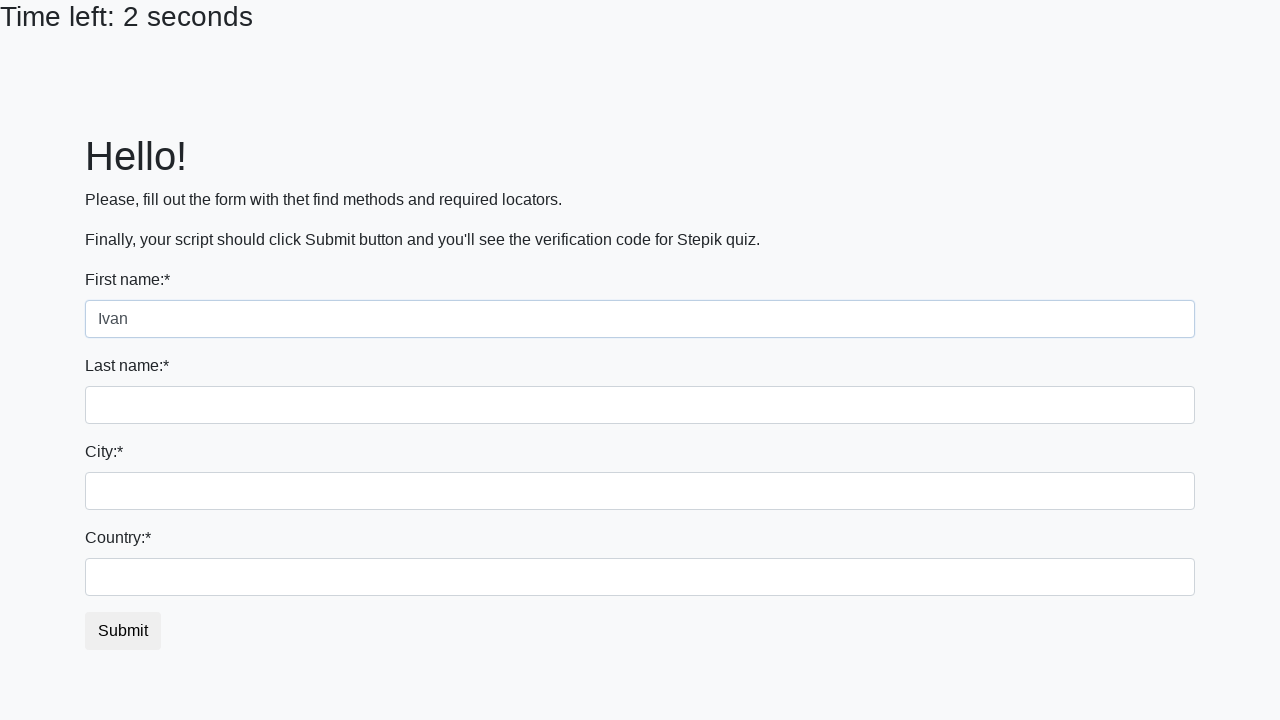

Filled last name field with 'Petrov' on input[name='last_name']
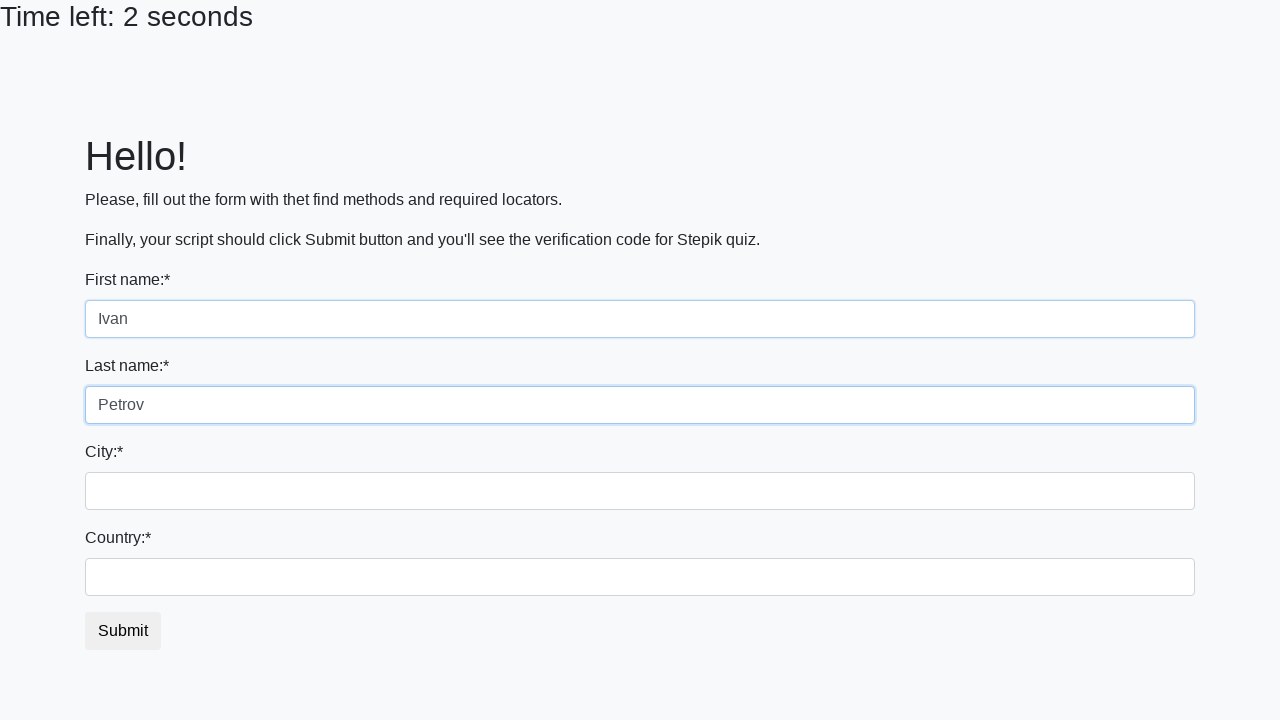

Filled city field with 'Smolensk' on .form-control.city
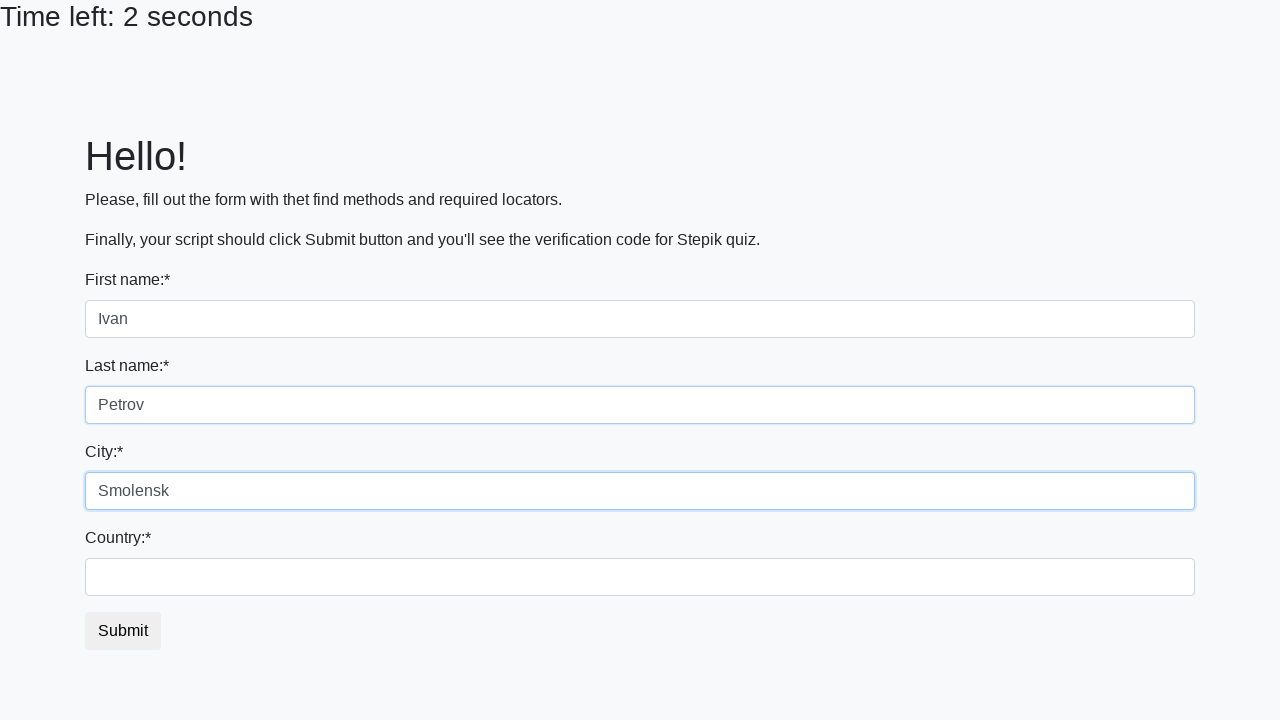

Filled country field with 'Russia' on #country
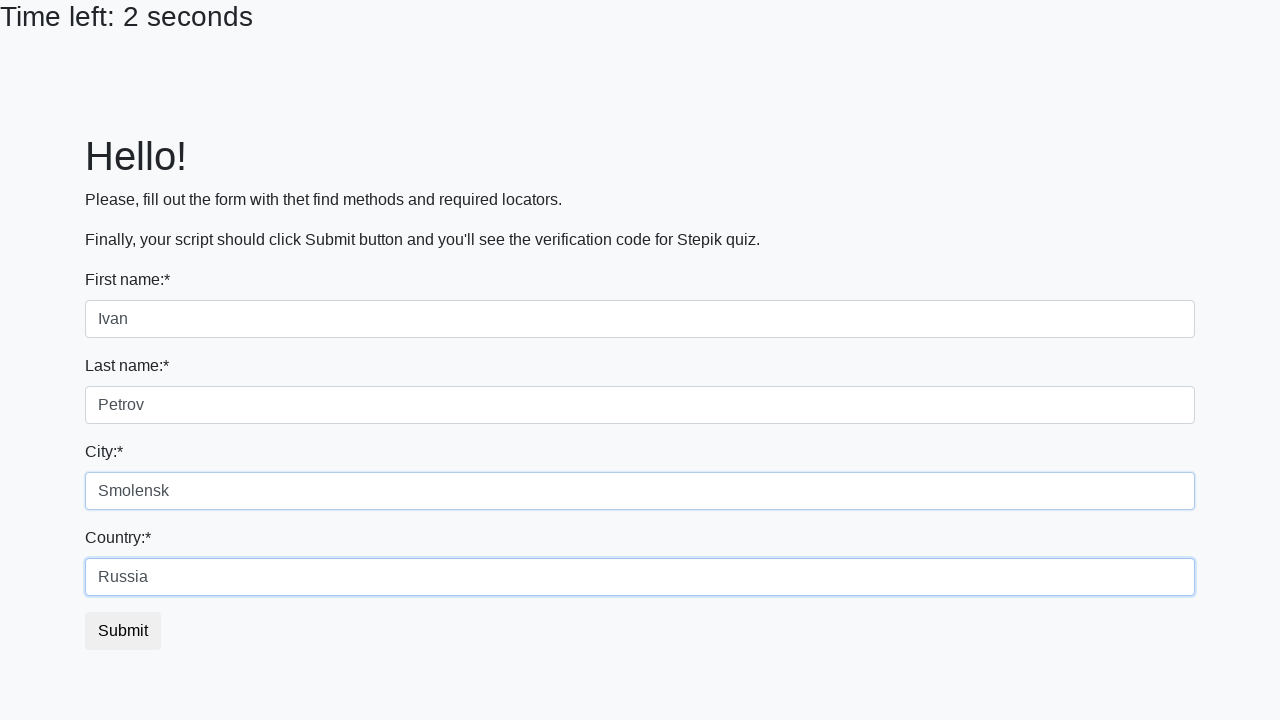

Clicked submit button to complete form submission at (123, 631) on button.btn
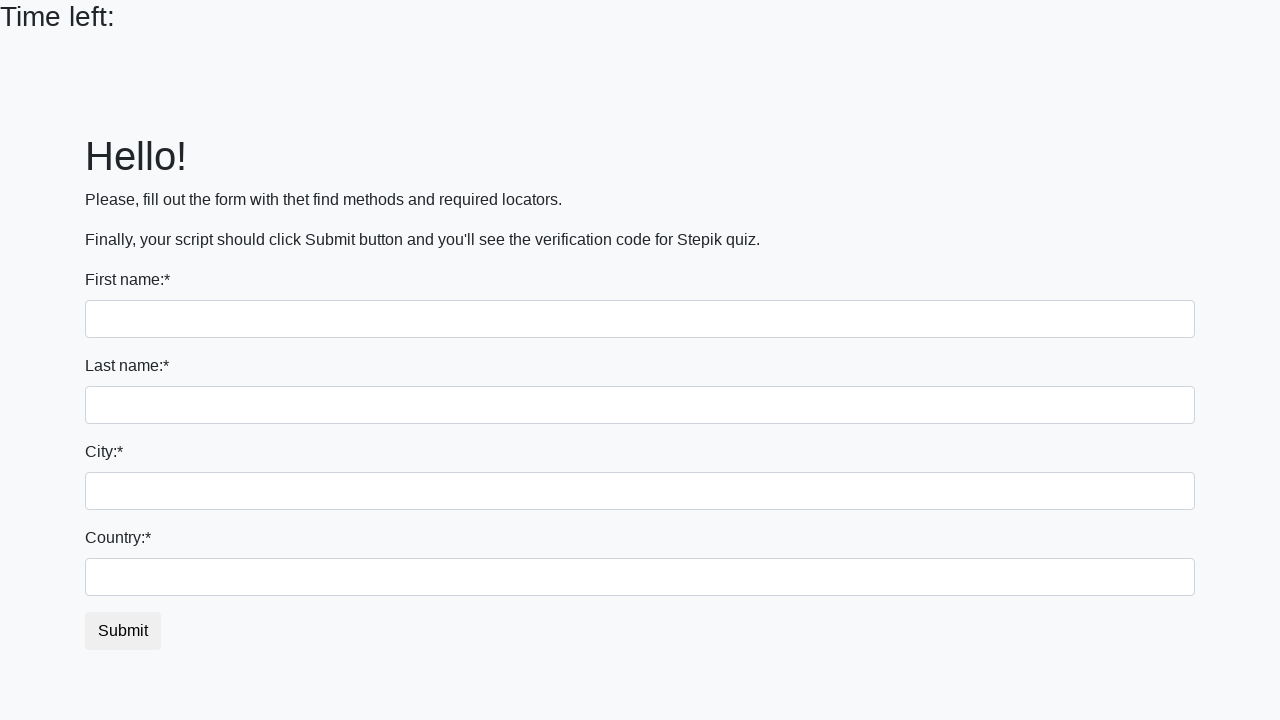

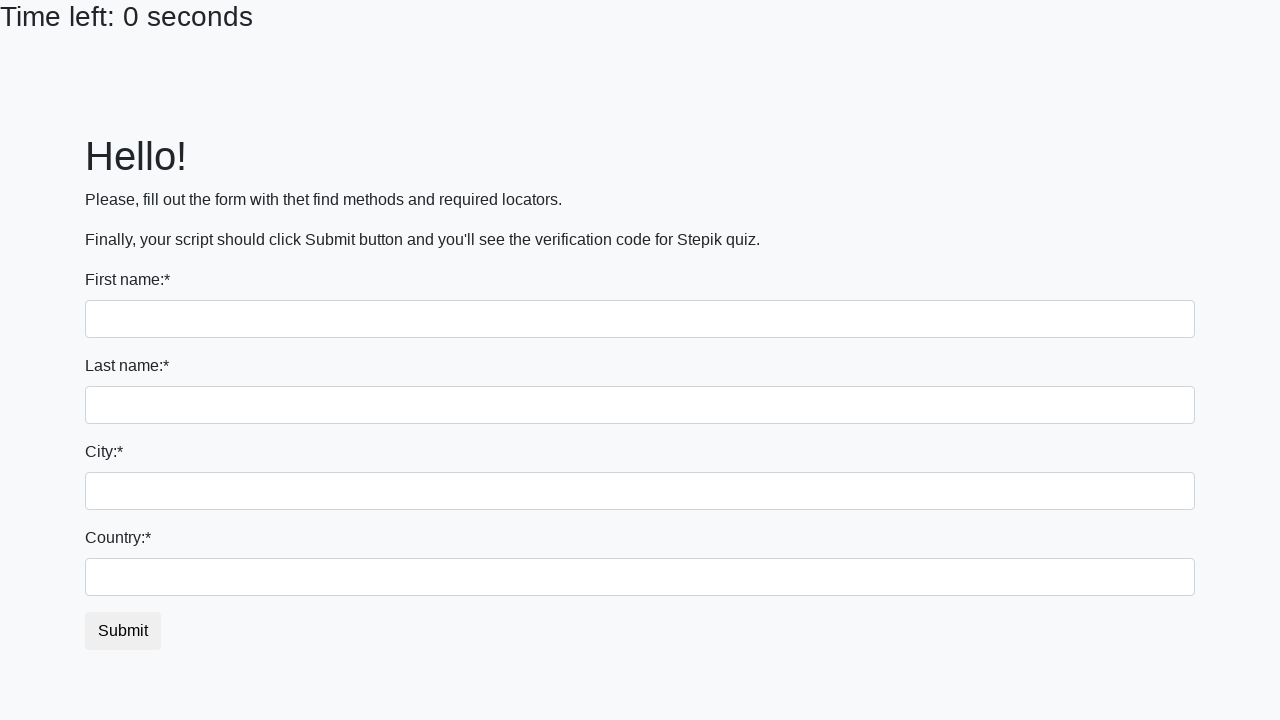